Tests drag and drop functionality by dragging an element and dropping it onto another element on the demoqa website

Starting URL: https://demoqa.com/droppable

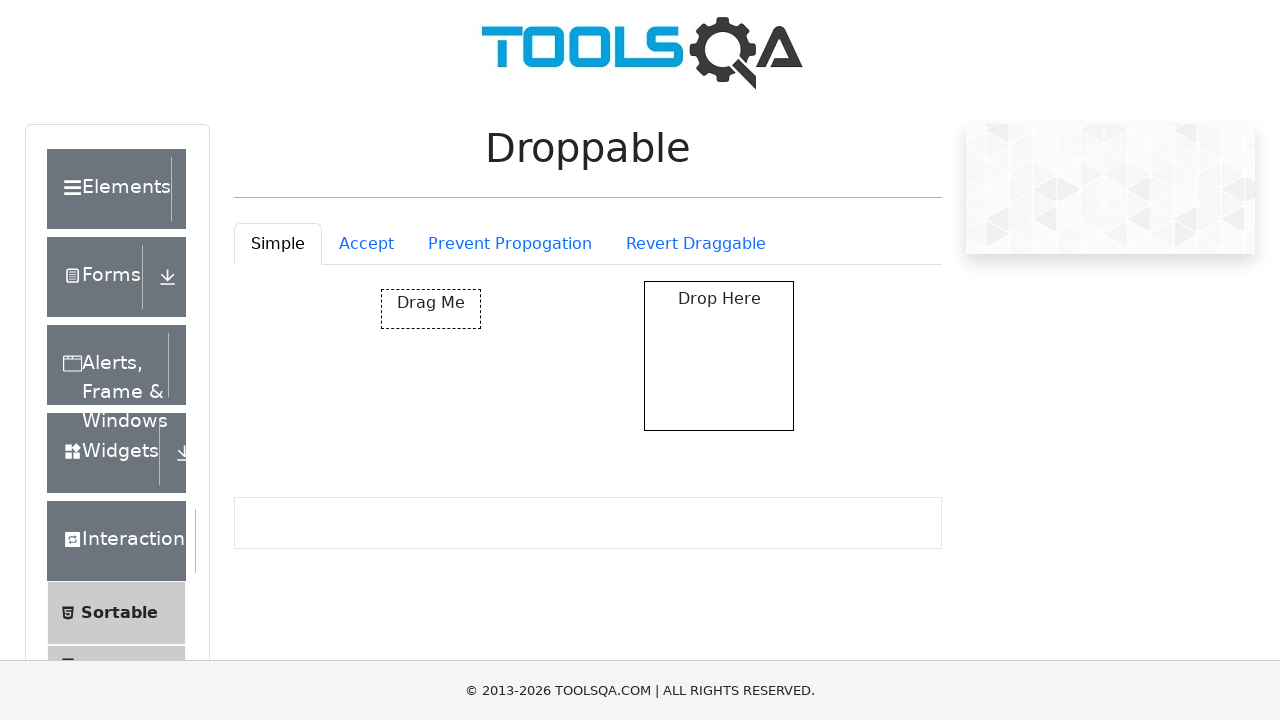

Located draggable element with id 'draggable'
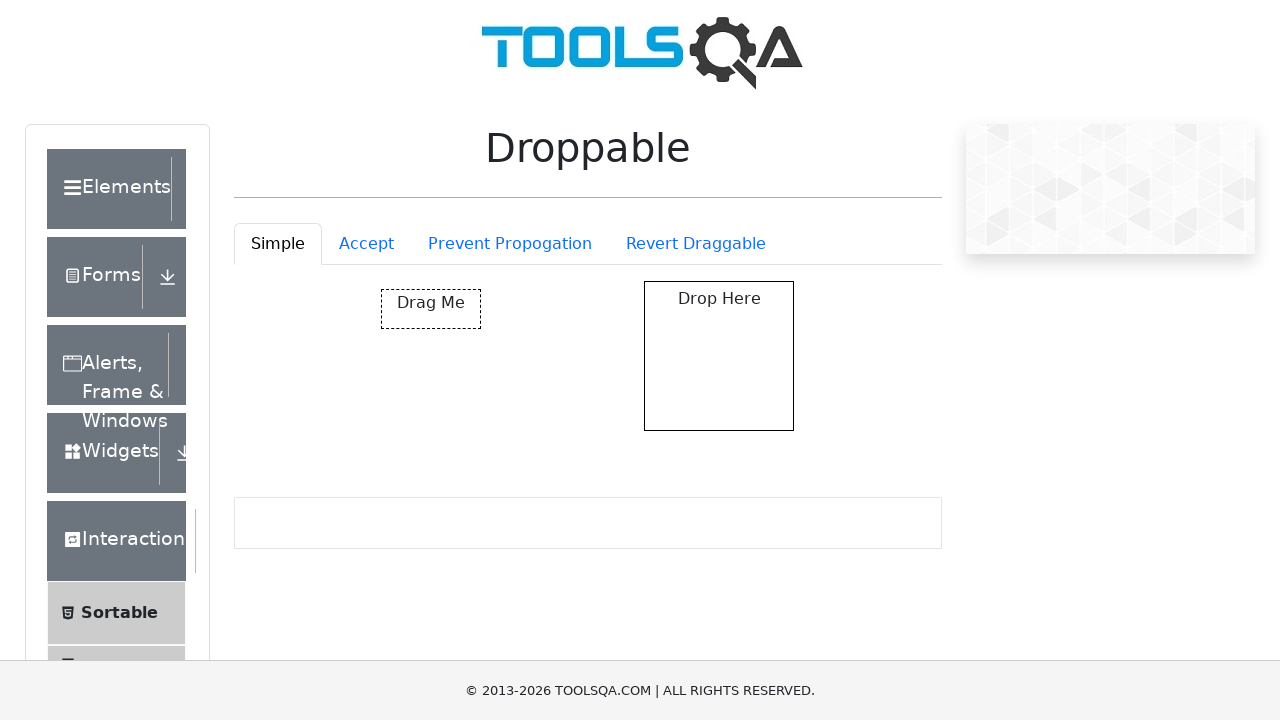

Scrolled draggable element into view
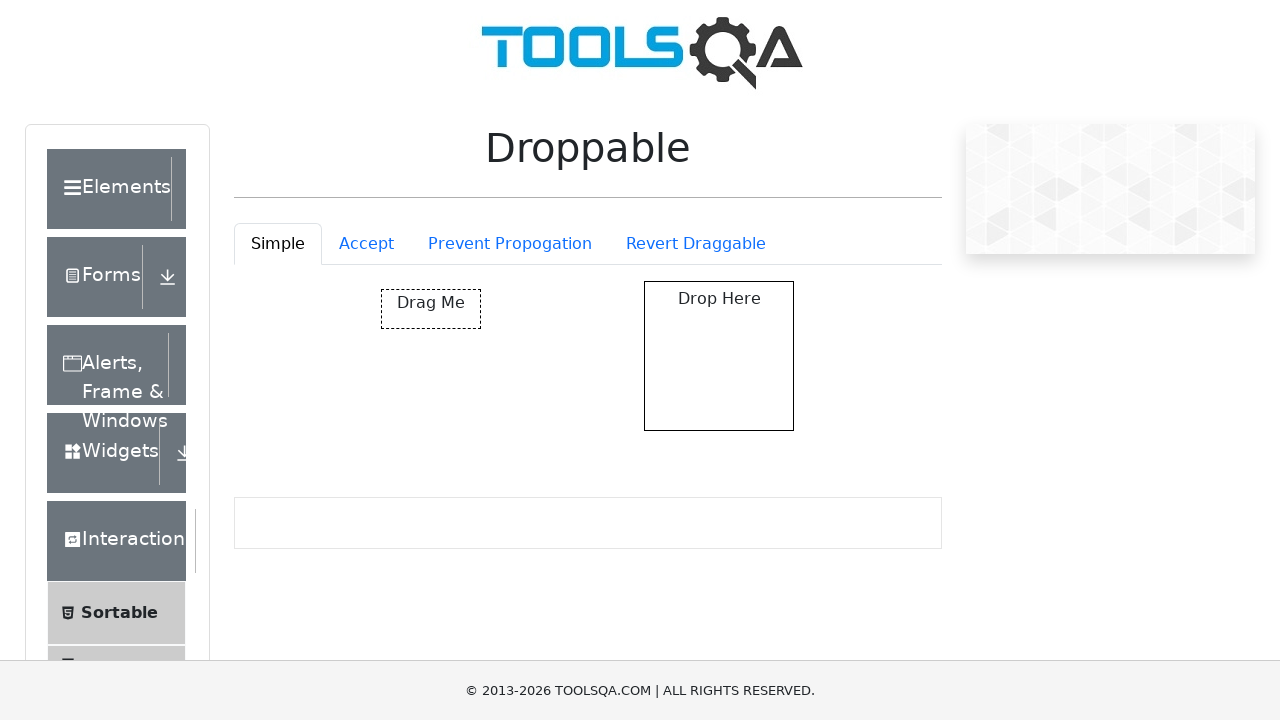

Dragged element from #draggable and dropped it onto #droppable at (719, 356)
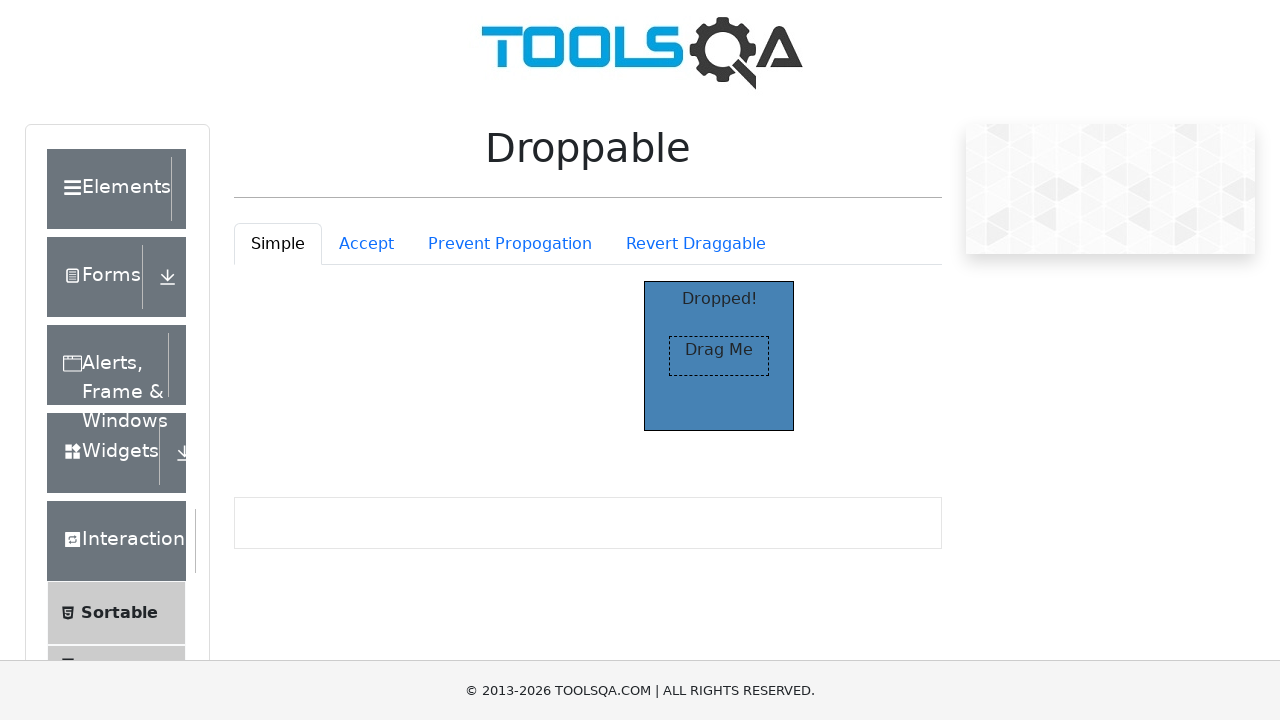

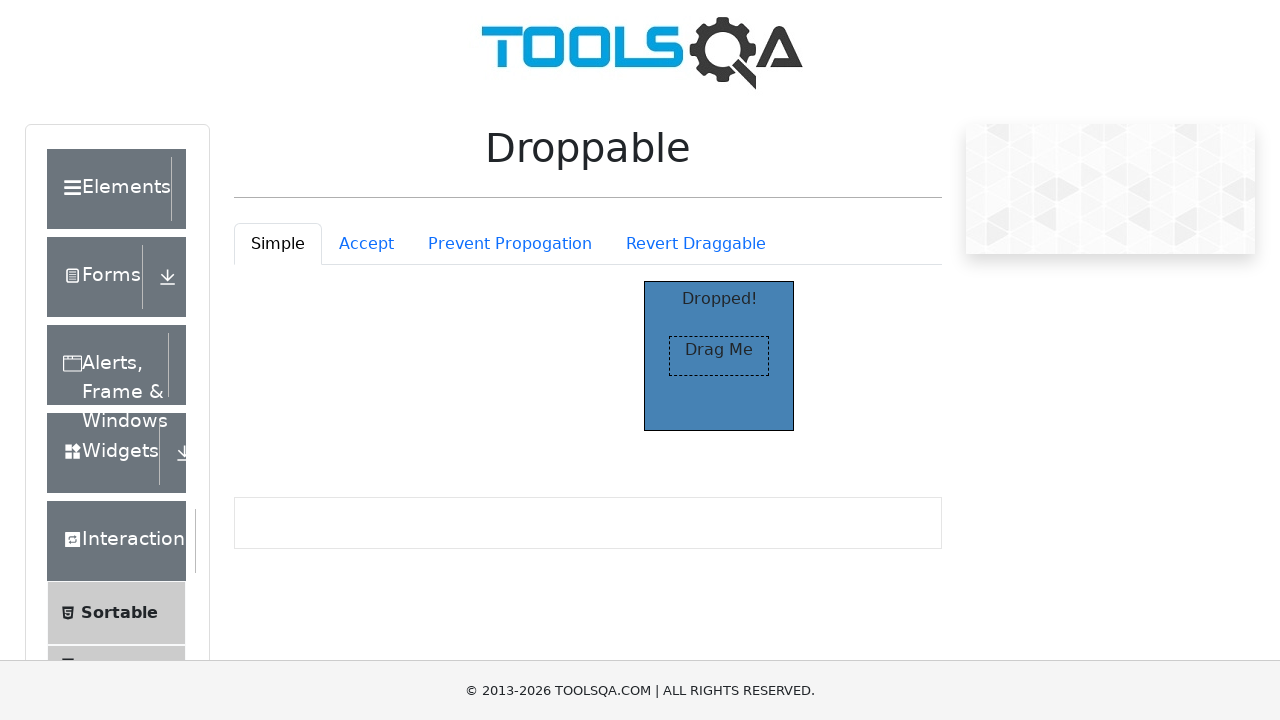